Tests that completed items are removed when clicking the Clear completed button

Starting URL: https://demo.playwright.dev/todomvc

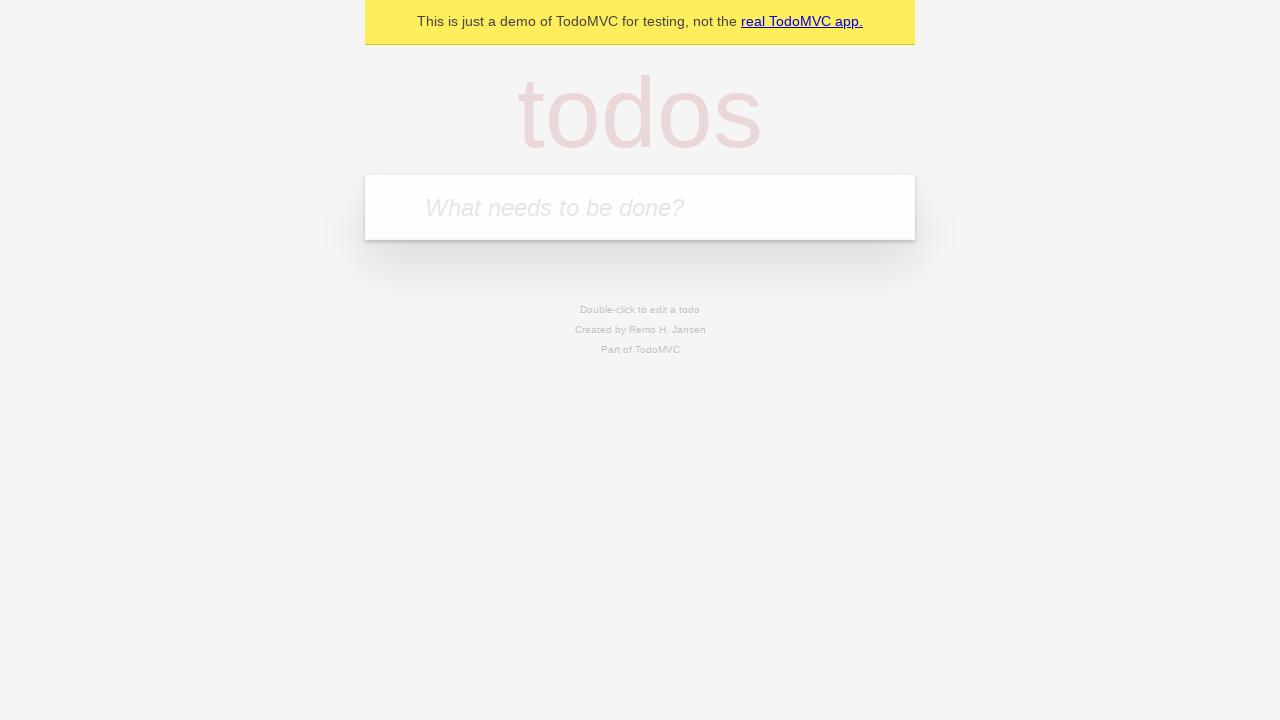

Filled todo input with 'buy some cheese' on internal:attr=[placeholder="What needs to be done?"i]
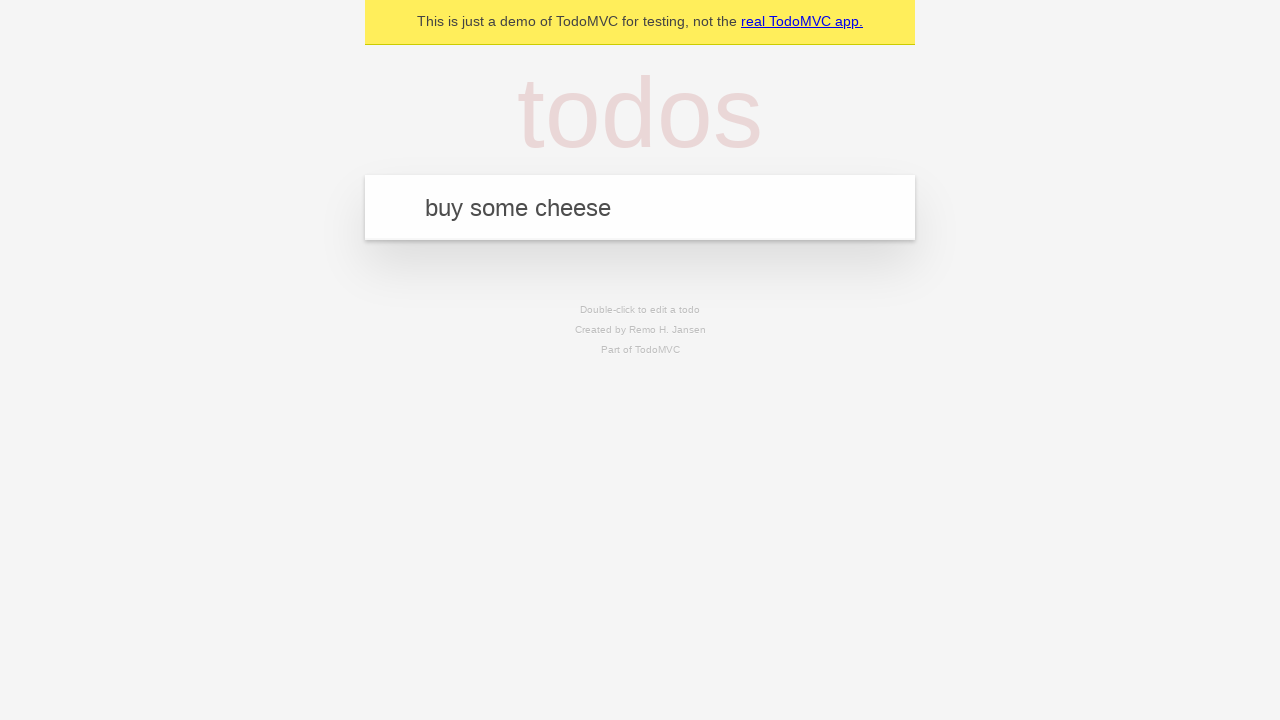

Pressed Enter to create first todo item on internal:attr=[placeholder="What needs to be done?"i]
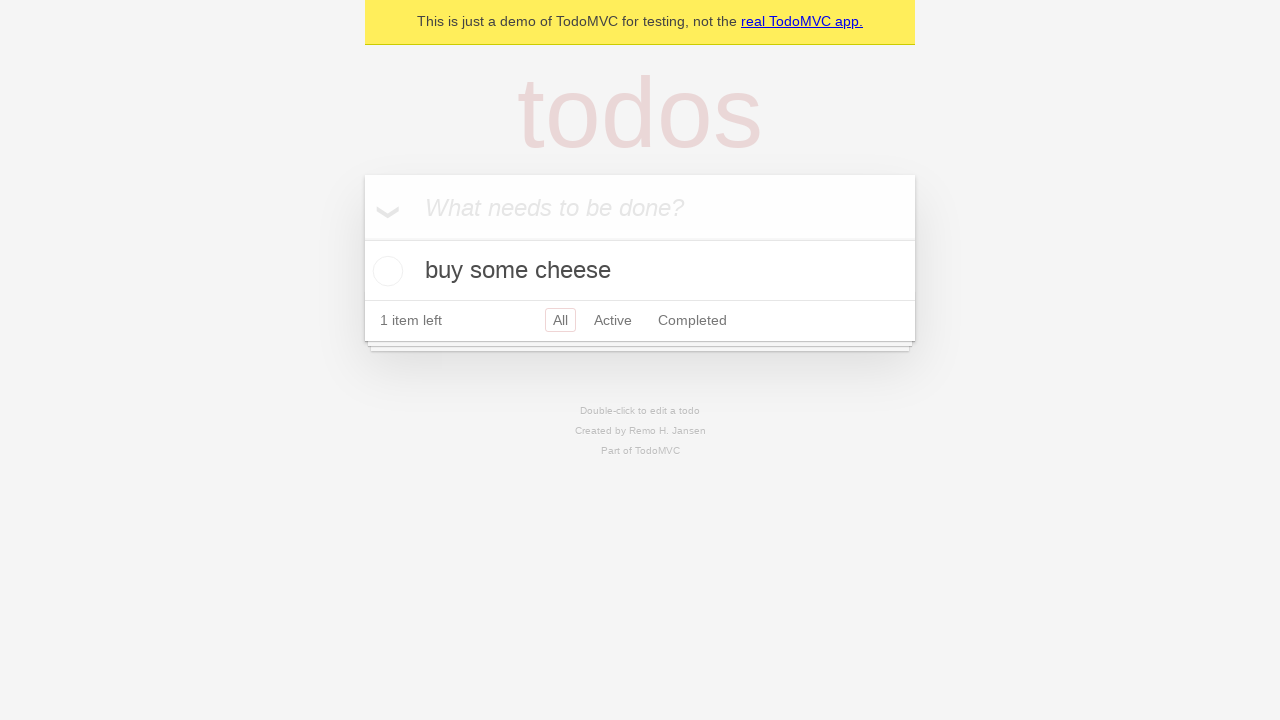

Filled todo input with 'feed the cat' on internal:attr=[placeholder="What needs to be done?"i]
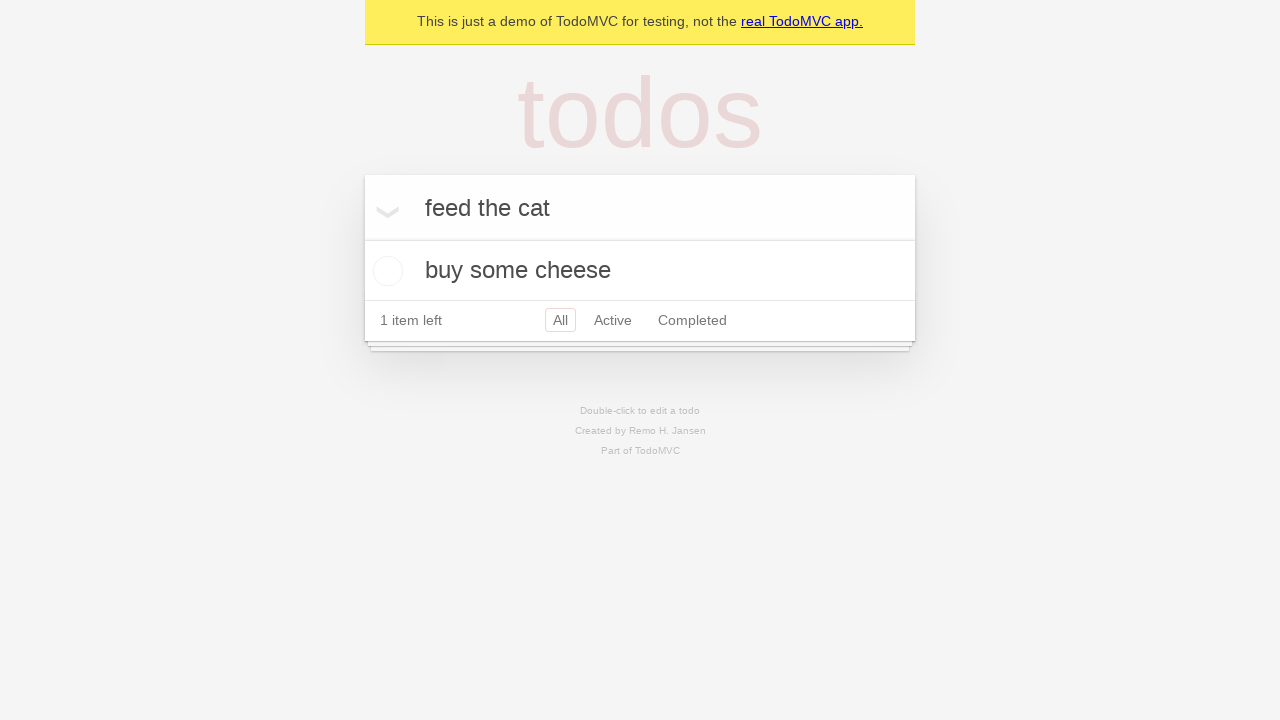

Pressed Enter to create second todo item on internal:attr=[placeholder="What needs to be done?"i]
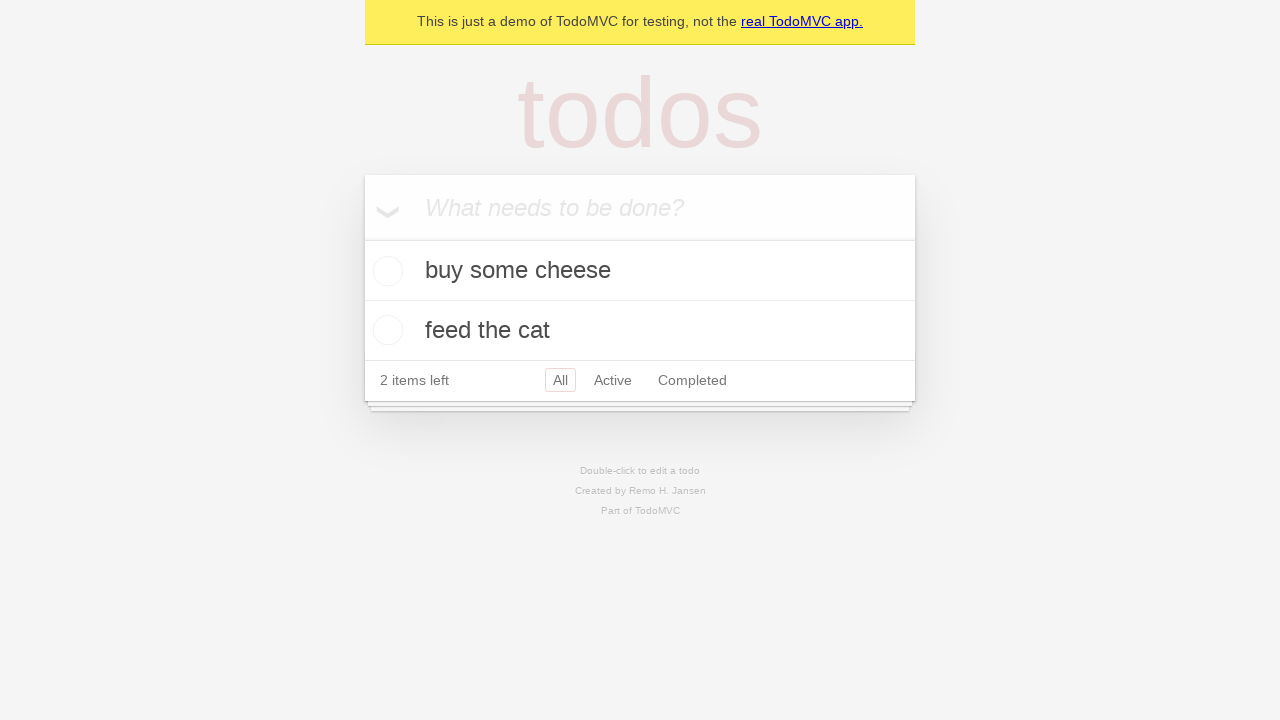

Filled todo input with 'book a doctors appointment' on internal:attr=[placeholder="What needs to be done?"i]
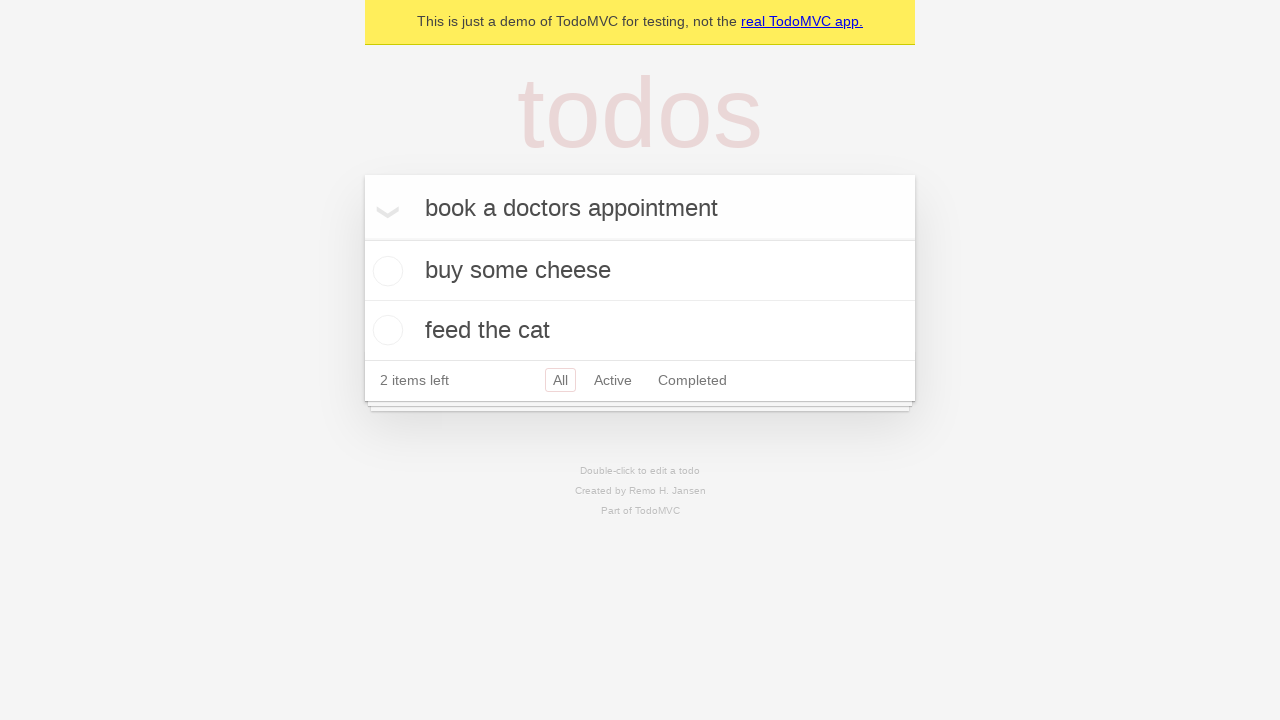

Pressed Enter to create third todo item on internal:attr=[placeholder="What needs to be done?"i]
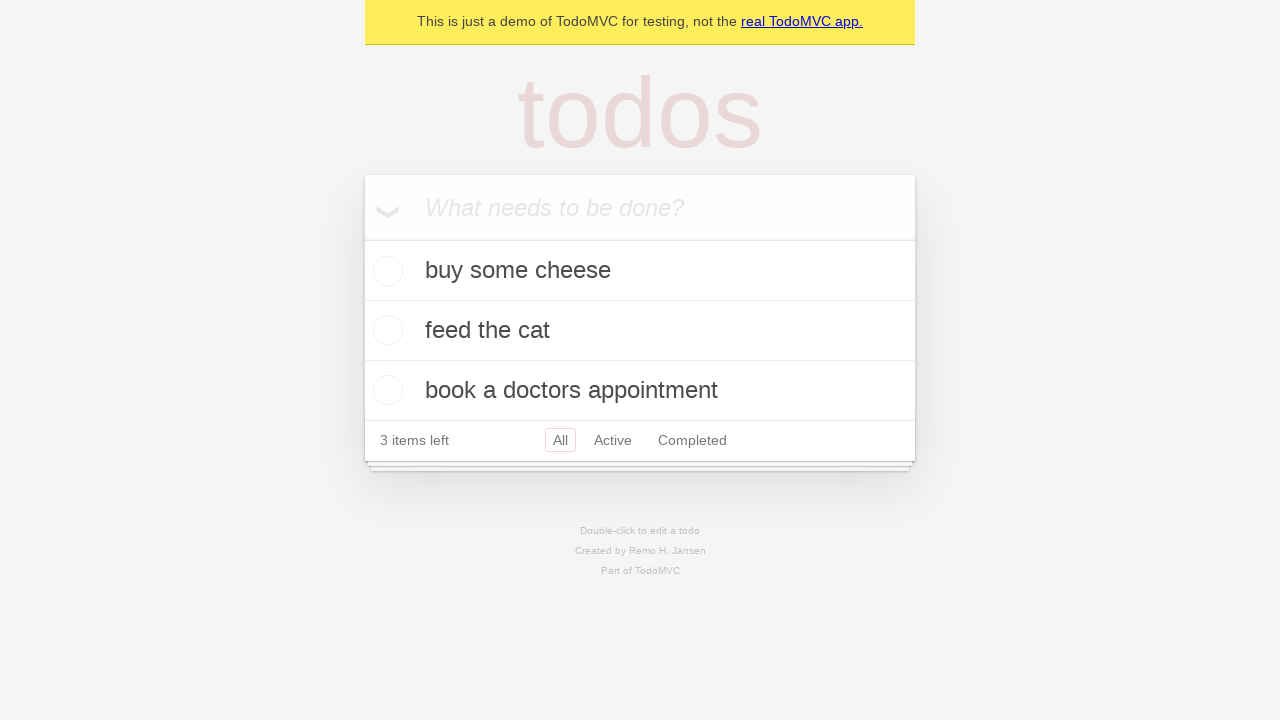

Checked the second todo item checkbox at (385, 330) on internal:testid=[data-testid="todo-item"s] >> nth=1 >> internal:role=checkbox
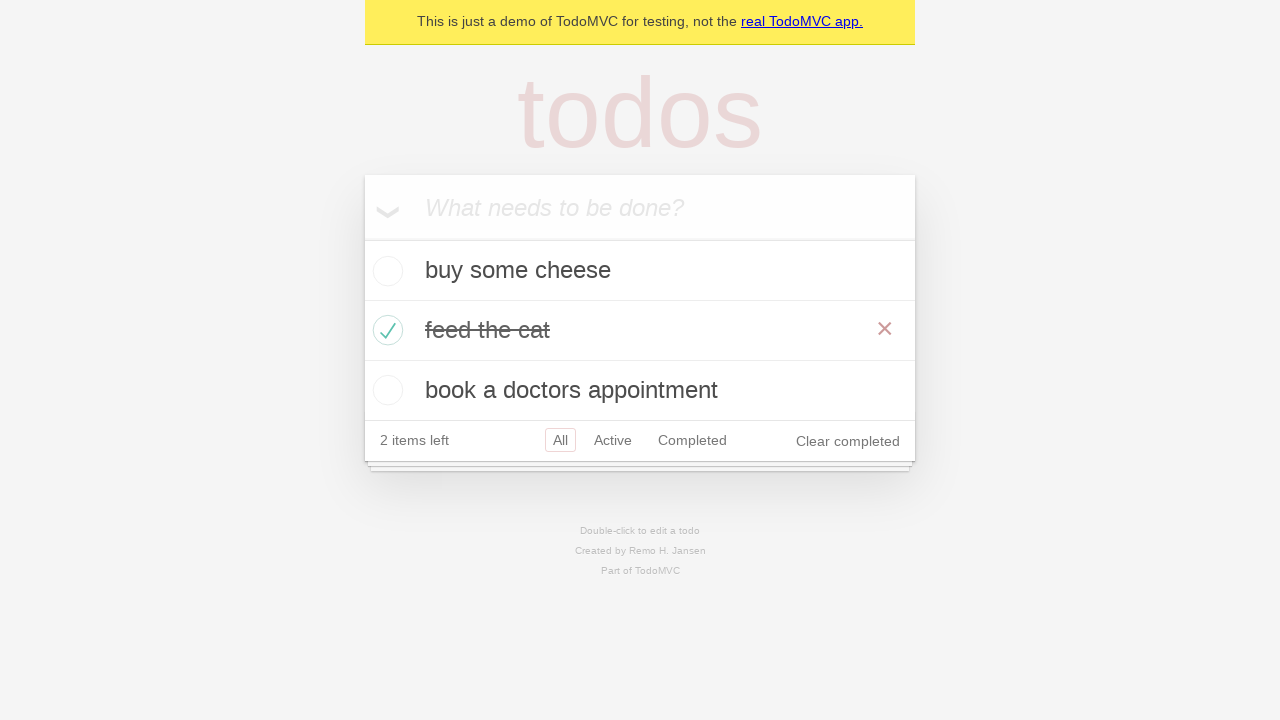

Clicked 'Clear completed' button to remove completed items at (848, 441) on internal:role=button[name="Clear completed"i]
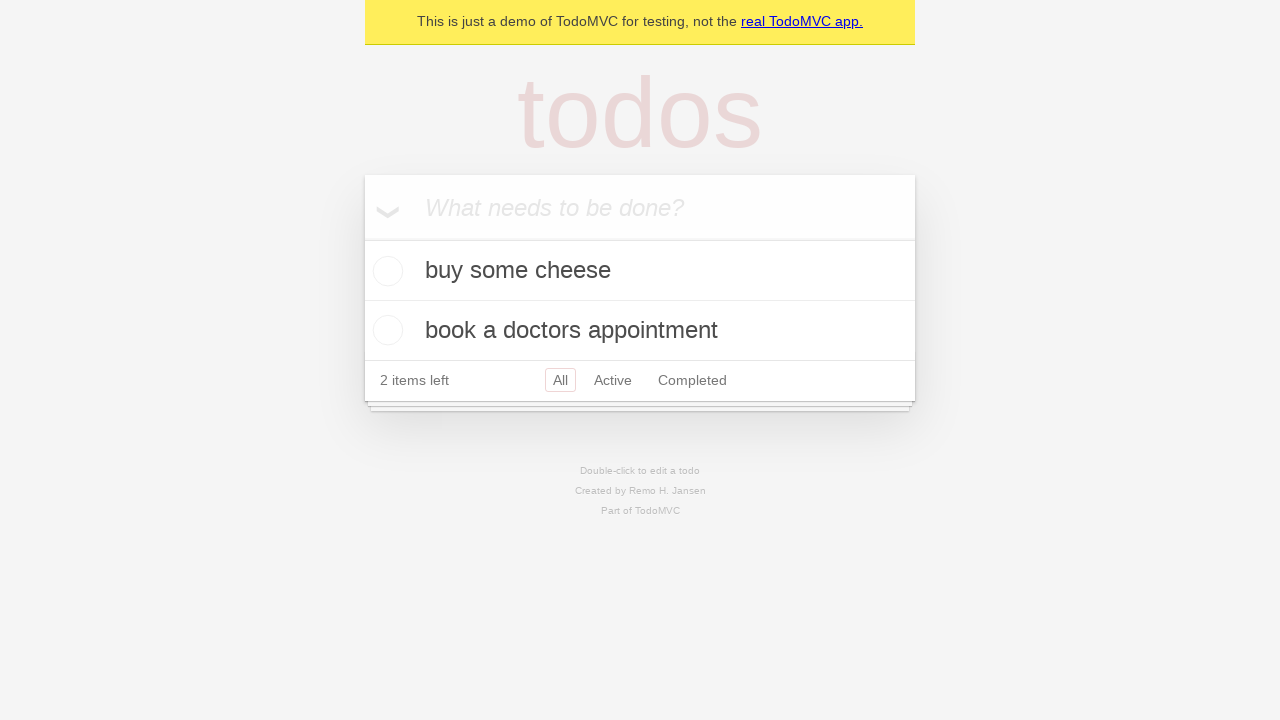

Waited for remaining todo items to be displayed after clearing completed items
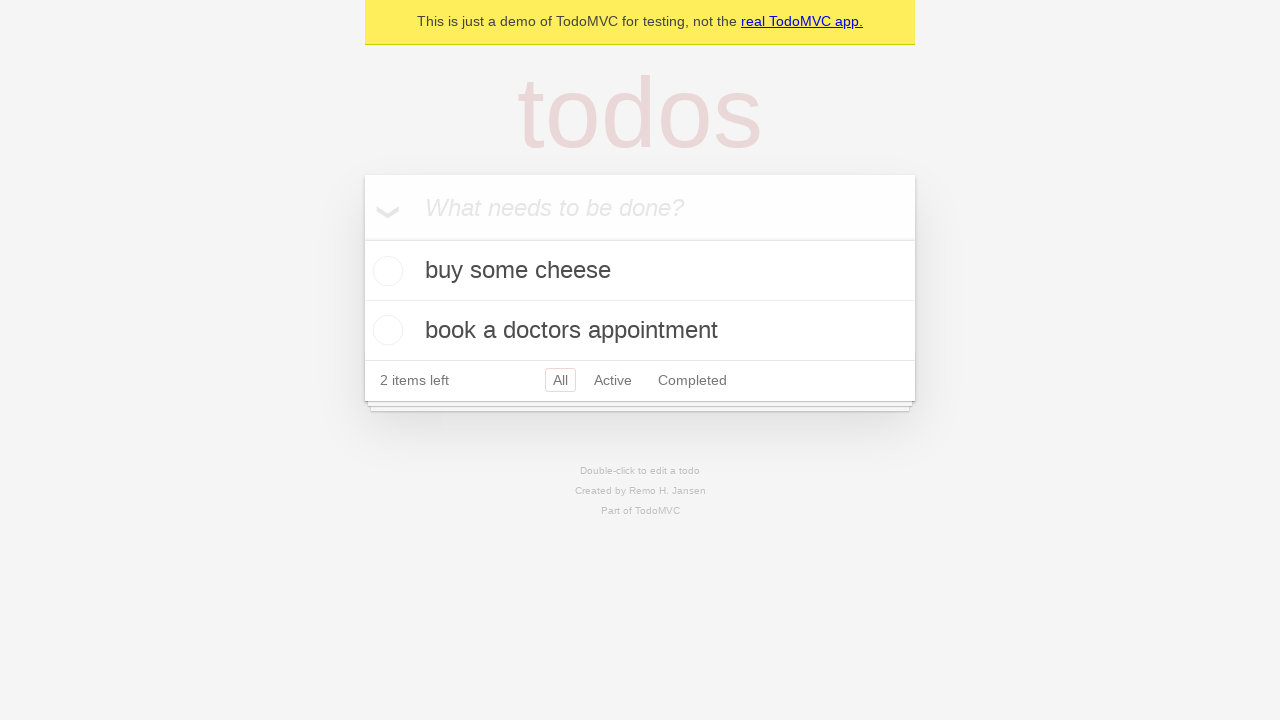

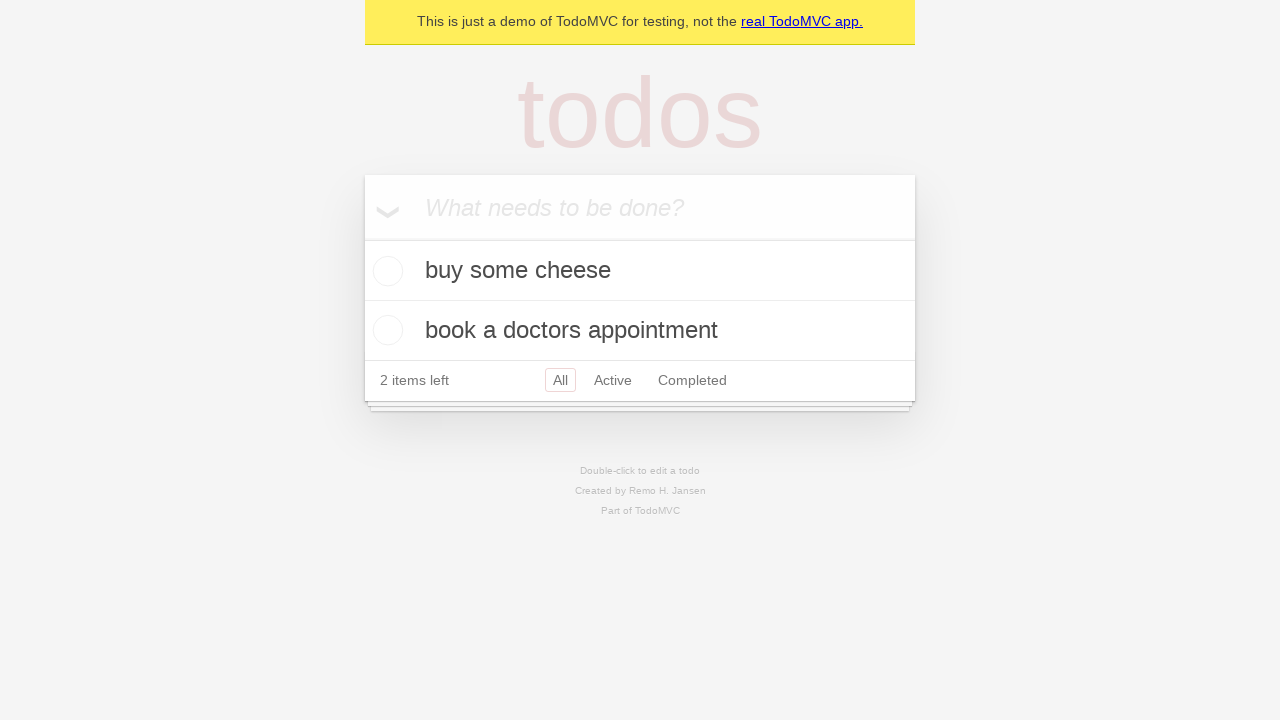